Tests the snake eyes dice game scenario where a player rolls 1,1 then 1,1,1 and must finish their drink.

Starting URL: http://100percentofthetimehotspaghetti.com/dice.html

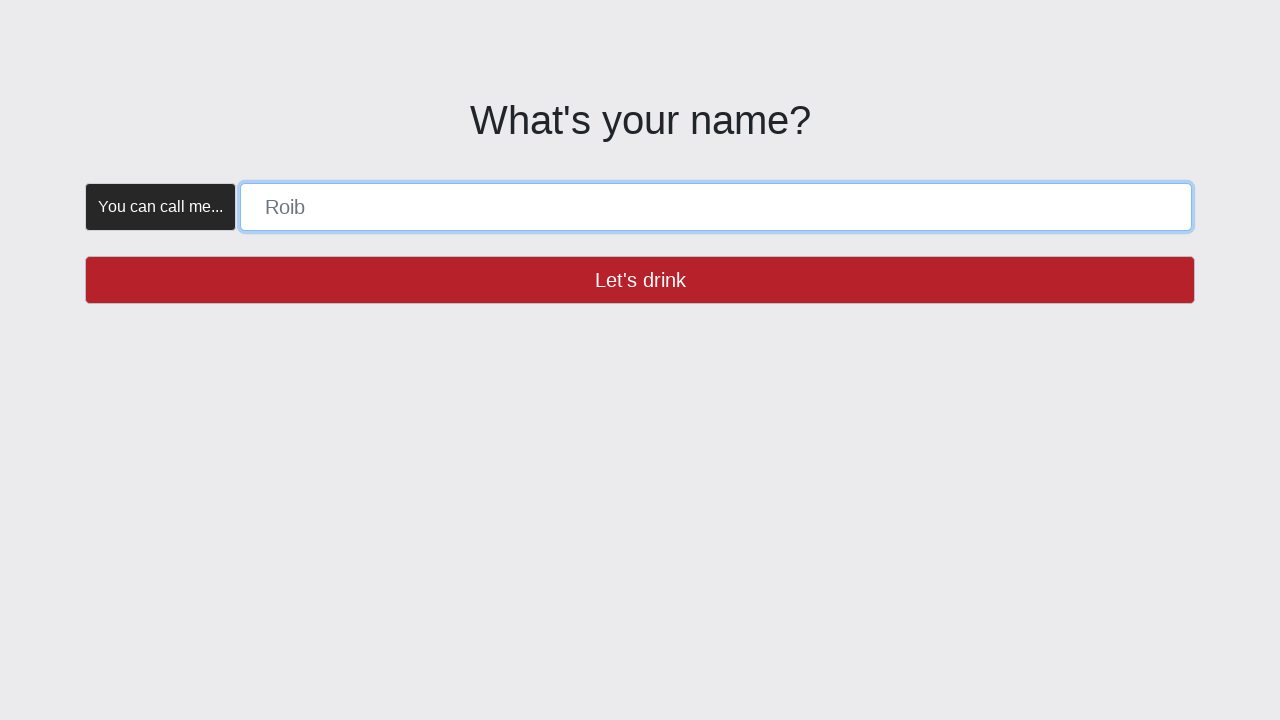

Located name form element
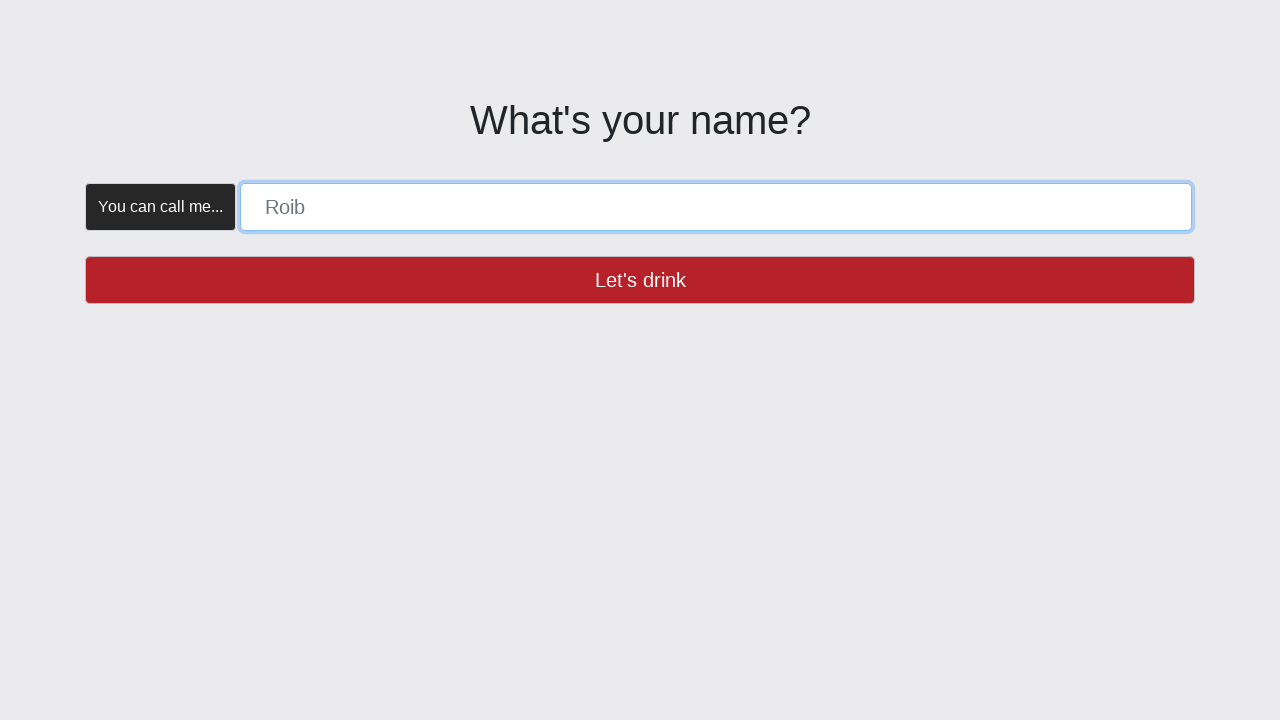

Located 'Let's drink' button
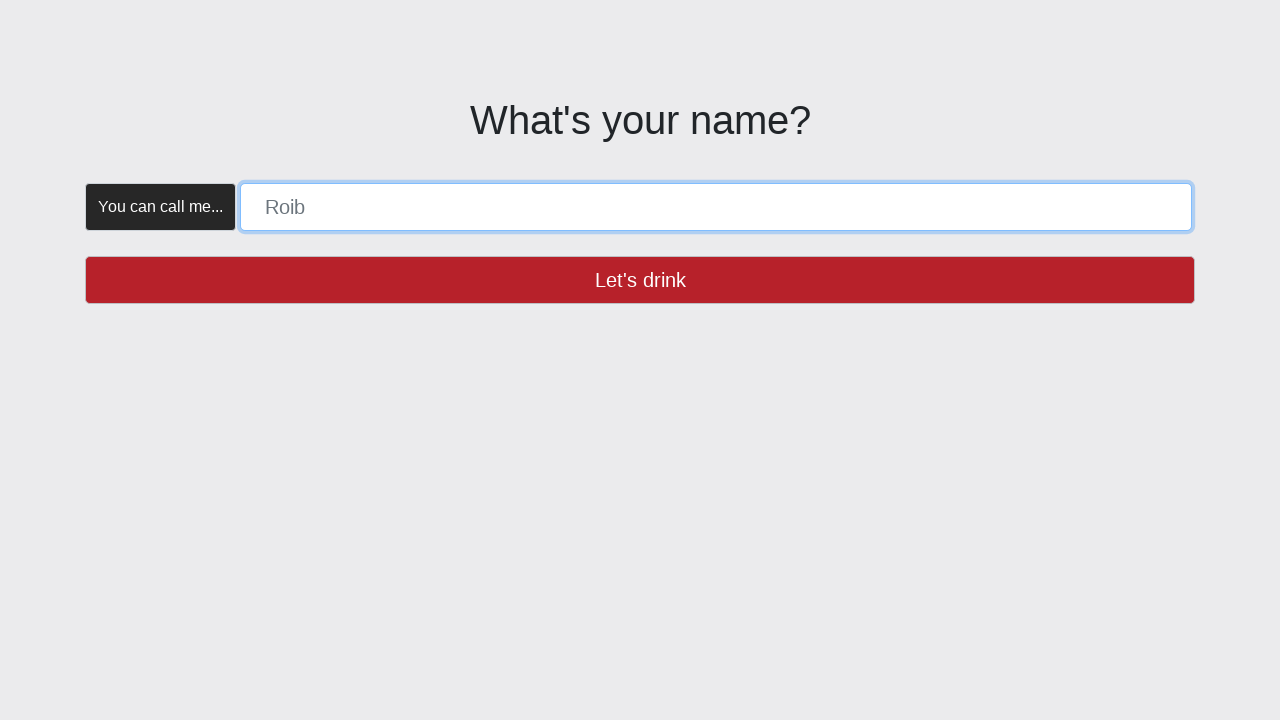

Located 'Create' button
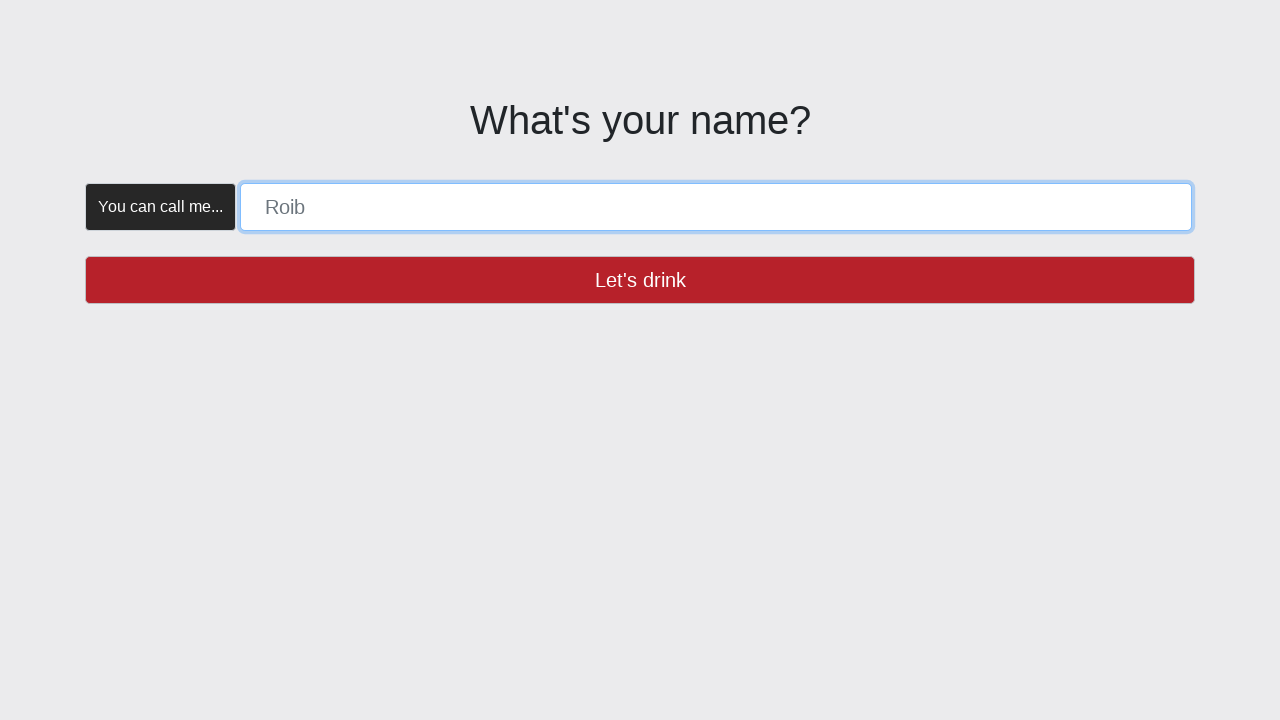

Located 'New Round' button
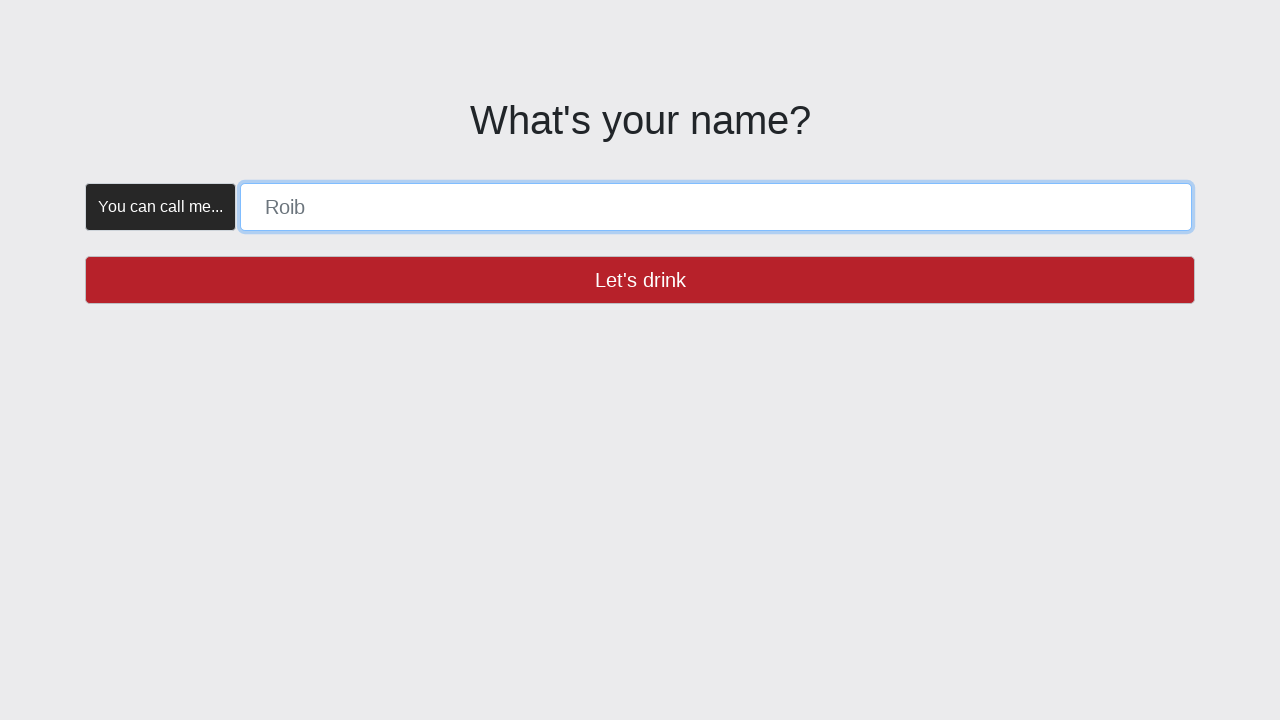

Located 'Roll Dice' button
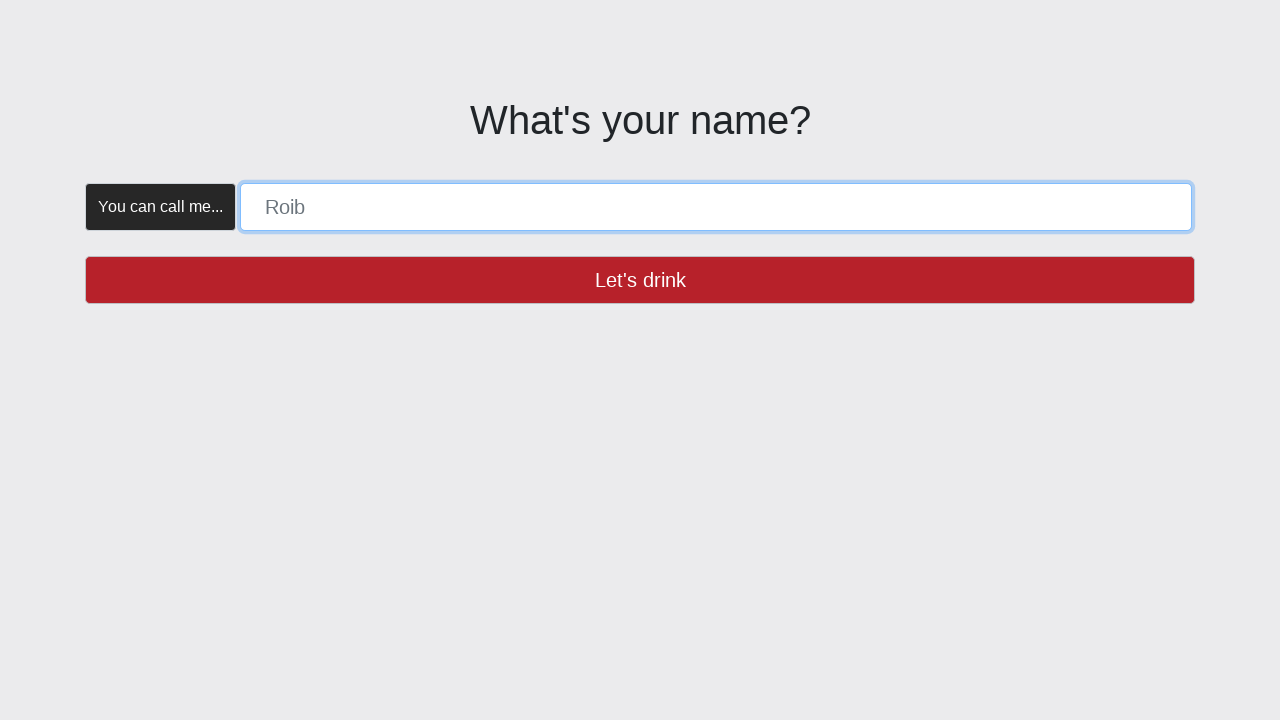

Verified 'Let's drink' button is enabled at (640, 280) on button >> internal:has-text="Let's drink"i
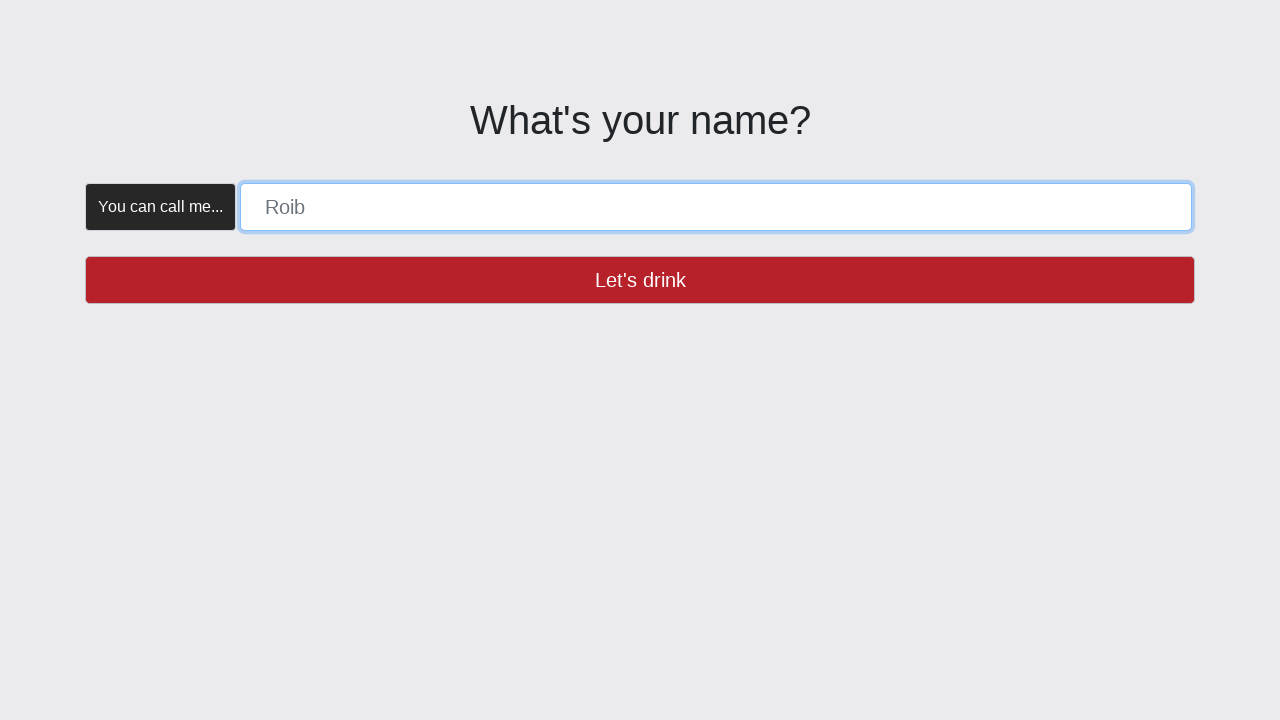

Filled player name field with 'SNAKE_EYES' on [placeholder="Roib"]
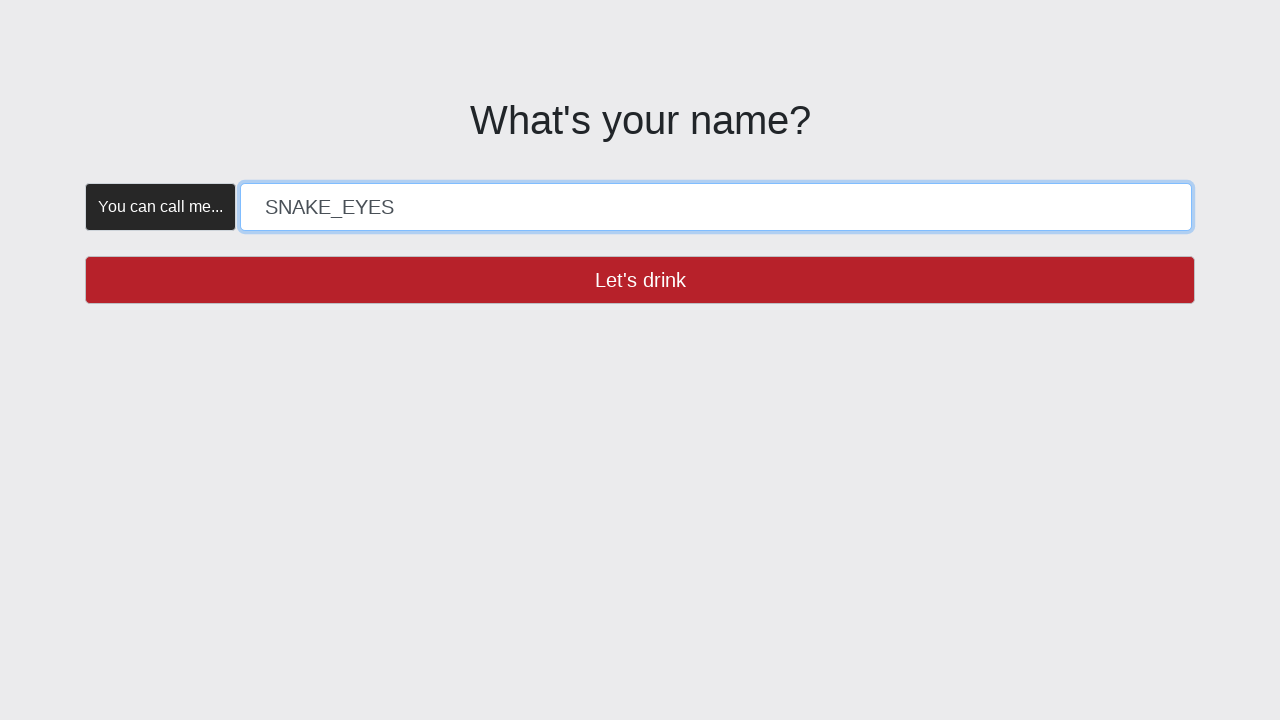

Clicked 'Let's drink' button to confirm player name at (640, 280) on button >> internal:has-text="Let's drink"i
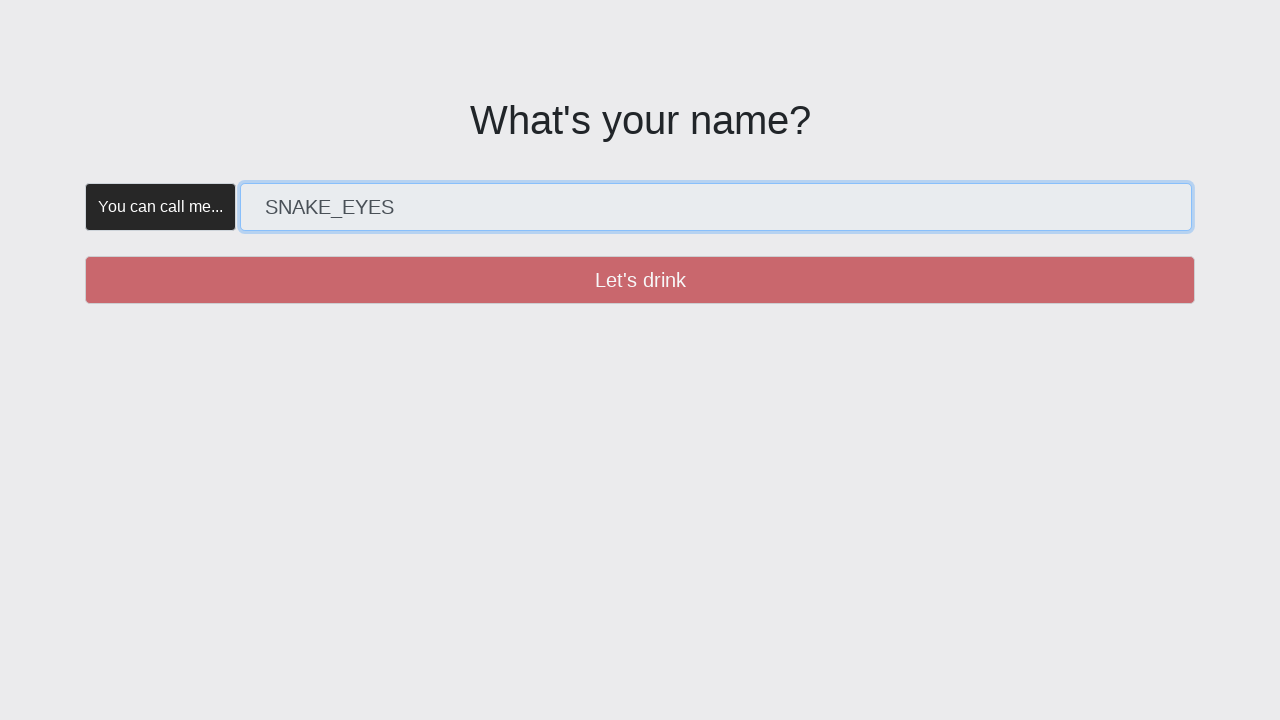

Verified 'Create' button is enabled at (355, 182) on button >> internal:has-text="Create"i
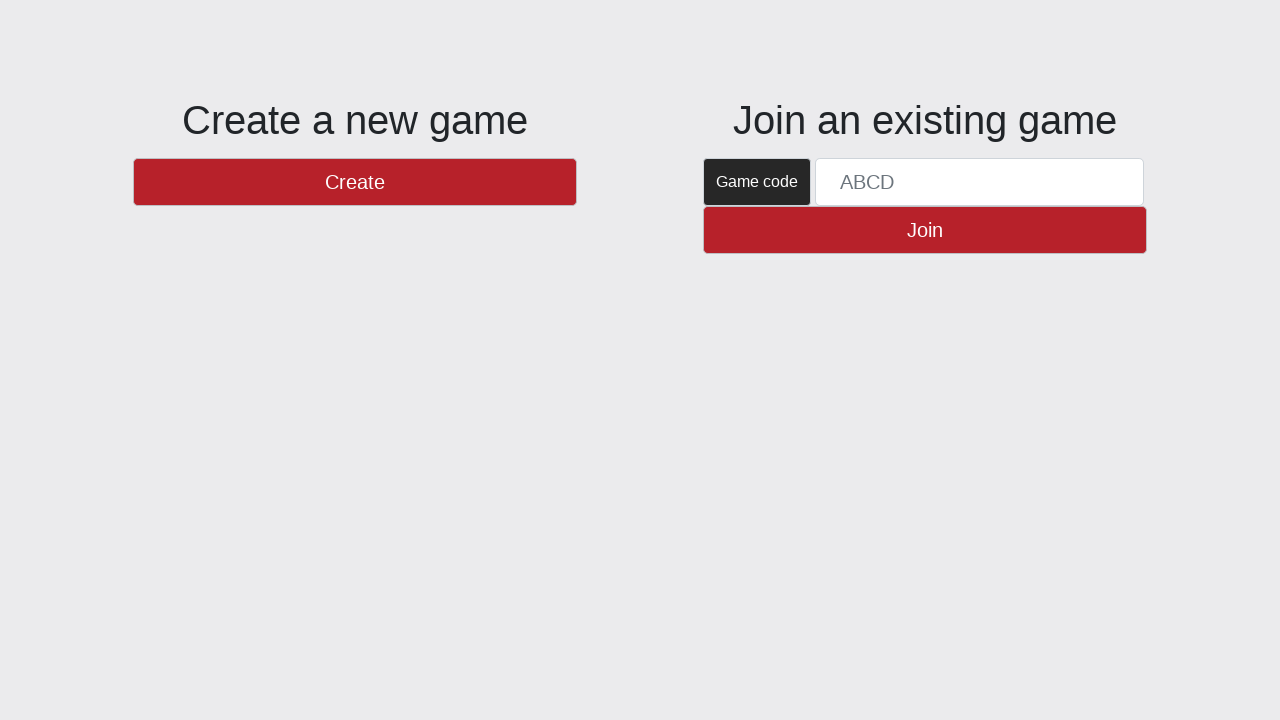

Clicked 'Create' button to start the game at (355, 182) on button >> internal:has-text="Create"i
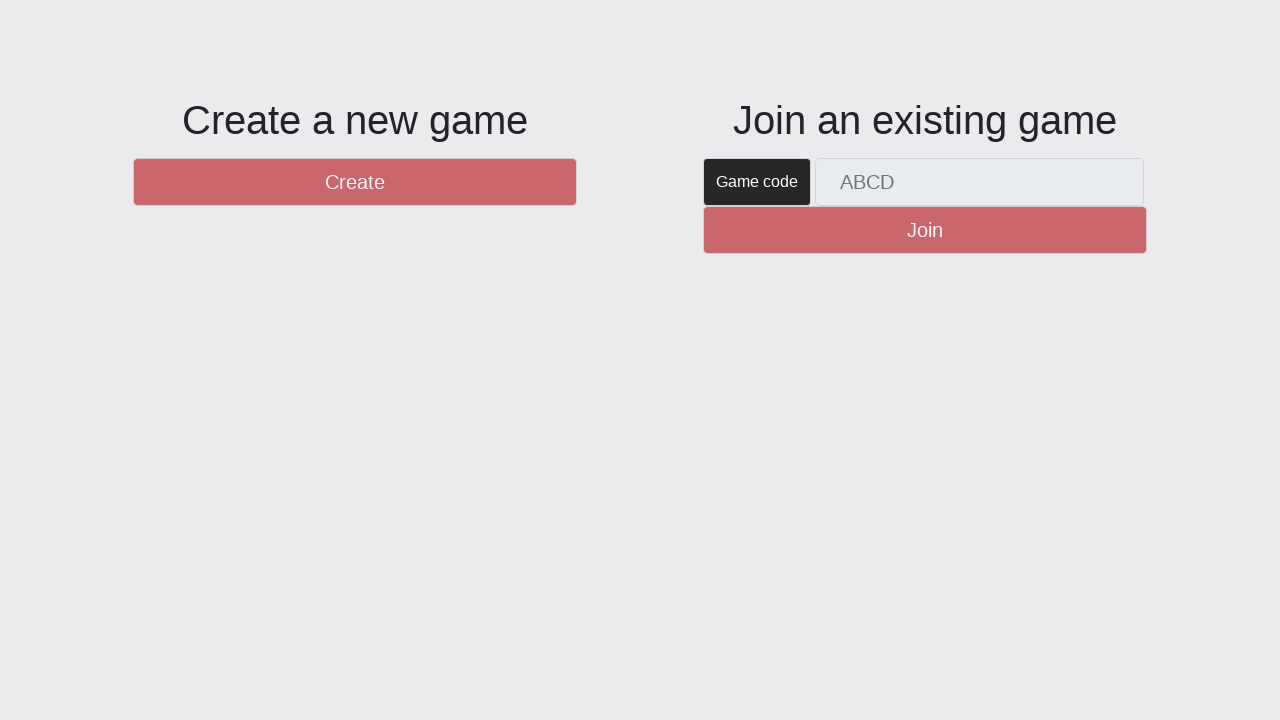

Verified 'New Round' button is enabled at (1108, 652) on #btnNewRound
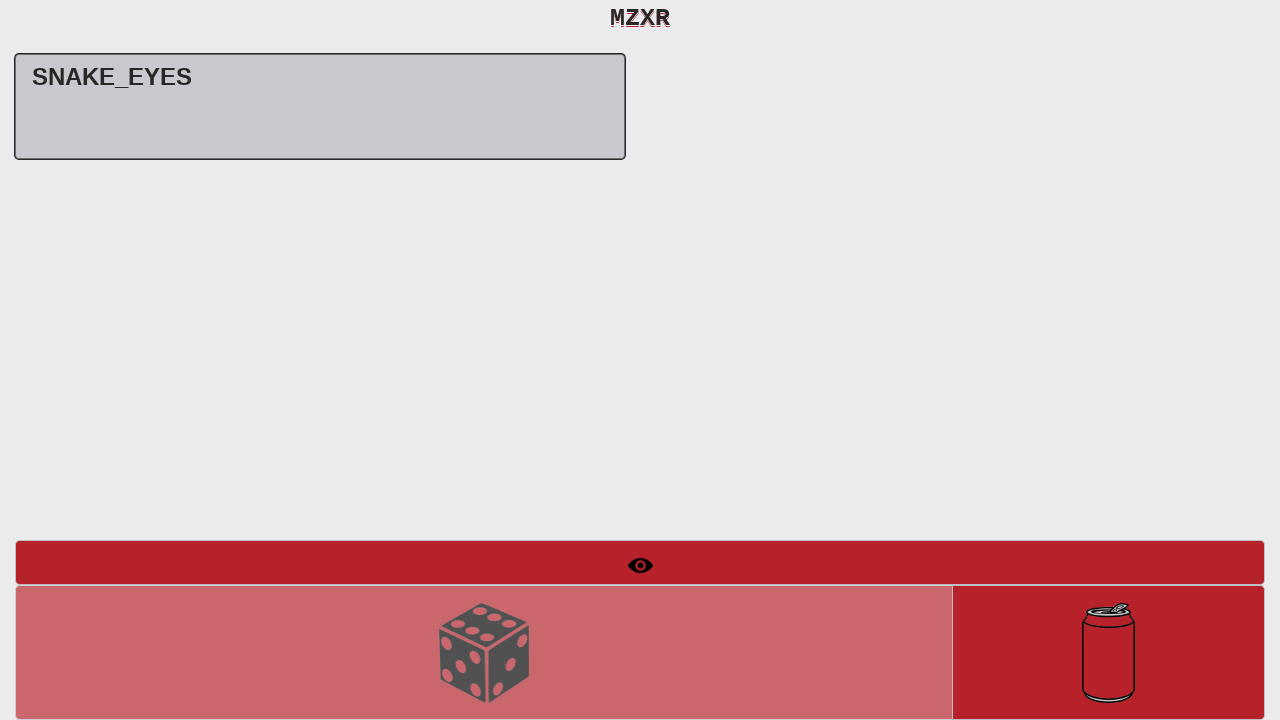

Clicked 'New Round' button to start a new round at (1108, 652) on #btnNewRound
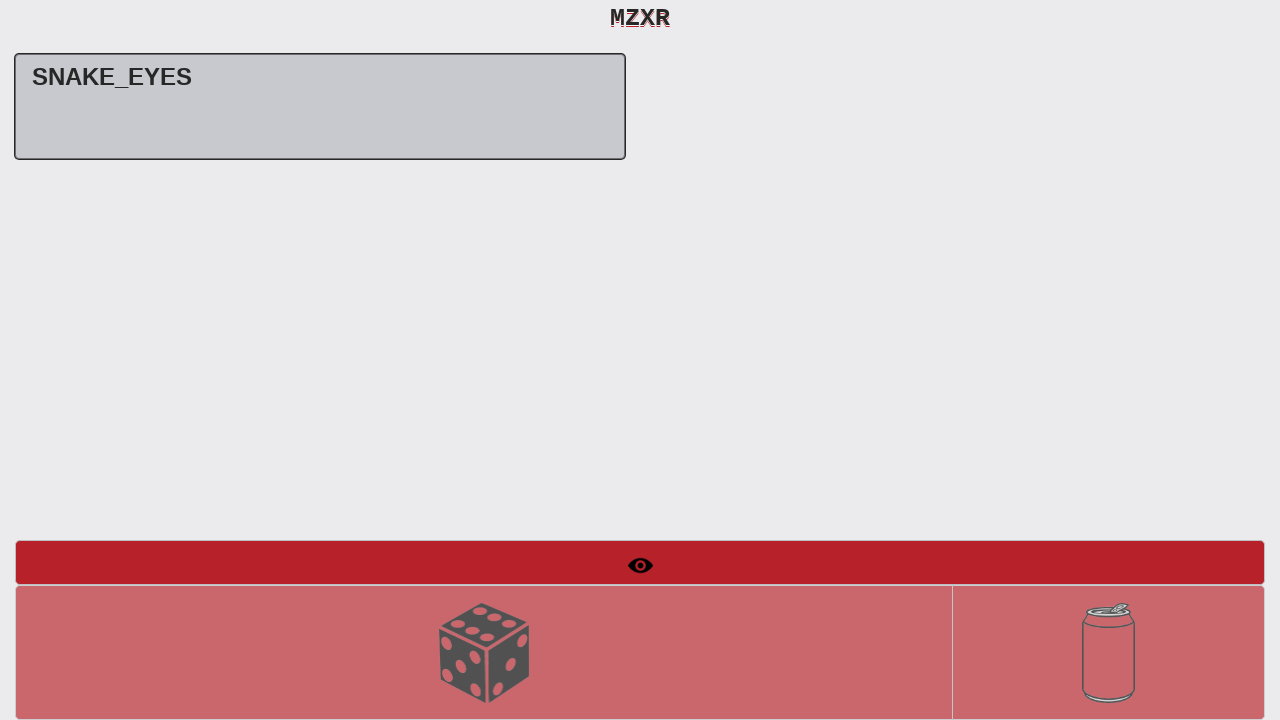

Verified 'Roll Dice' button is enabled at (484, 652) on #btnRollDice
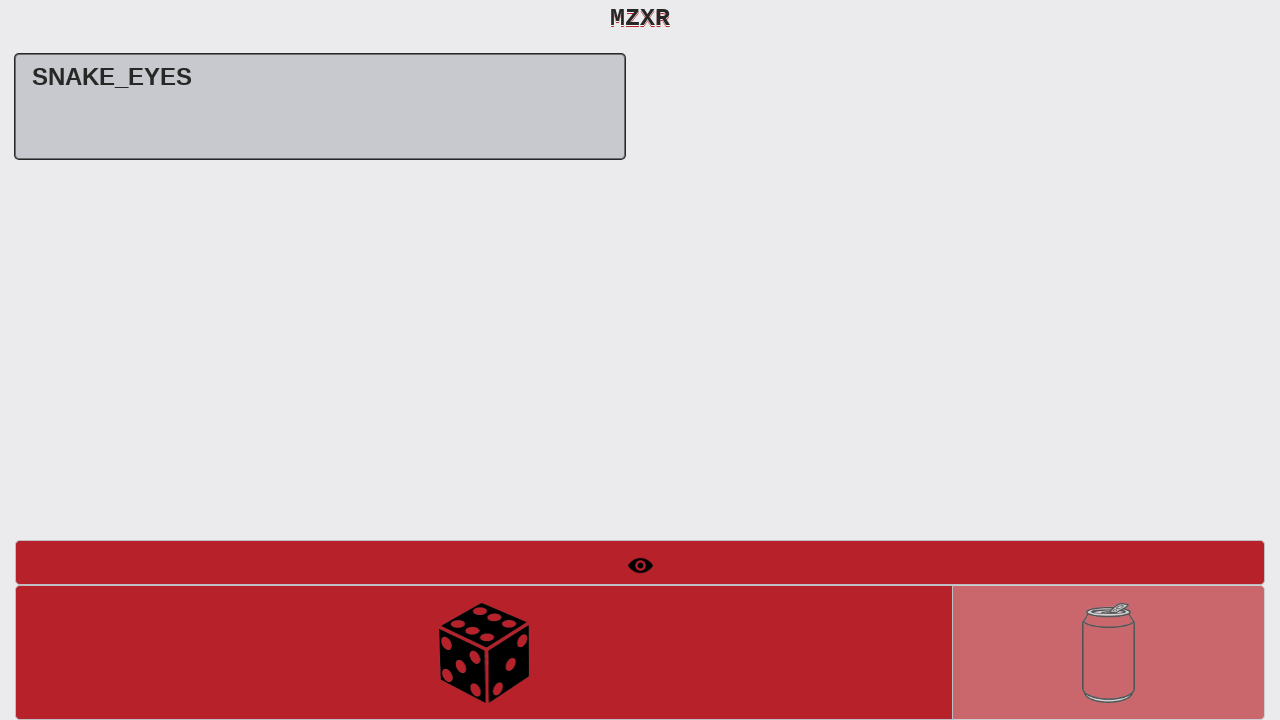

Clicked 'Roll Dice' button - first roll at (484, 652) on #btnRollDice
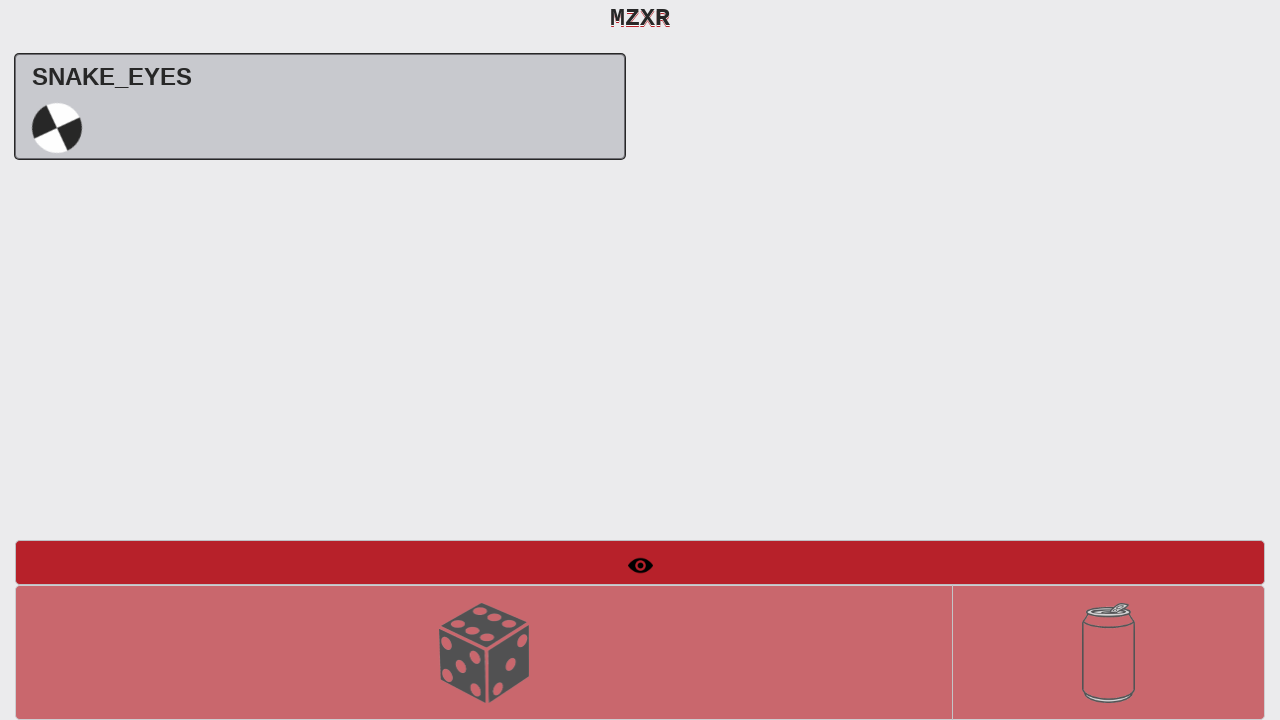

Verified 'Roll Dice' button is enabled for second roll at (484, 652) on #btnRollDice
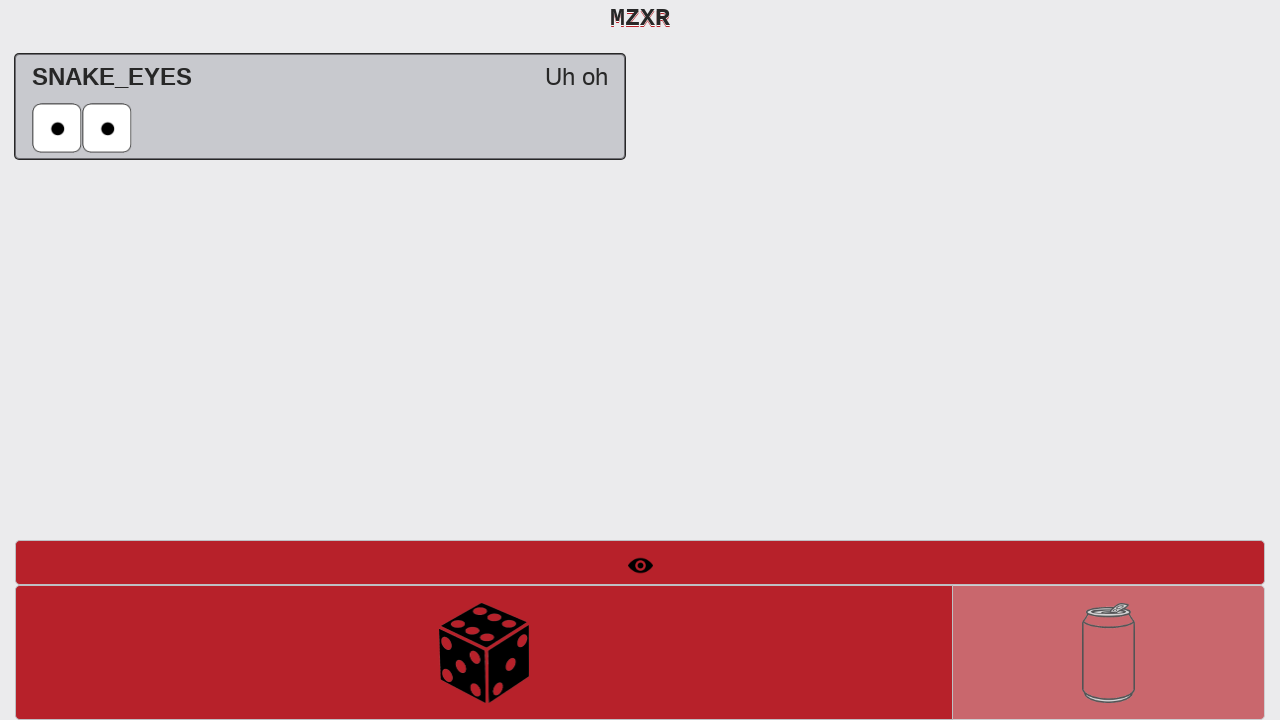

Clicked 'Roll Dice' button - second roll (rolling 1,1,1 for snake eyes) at (484, 652) on #btnRollDice
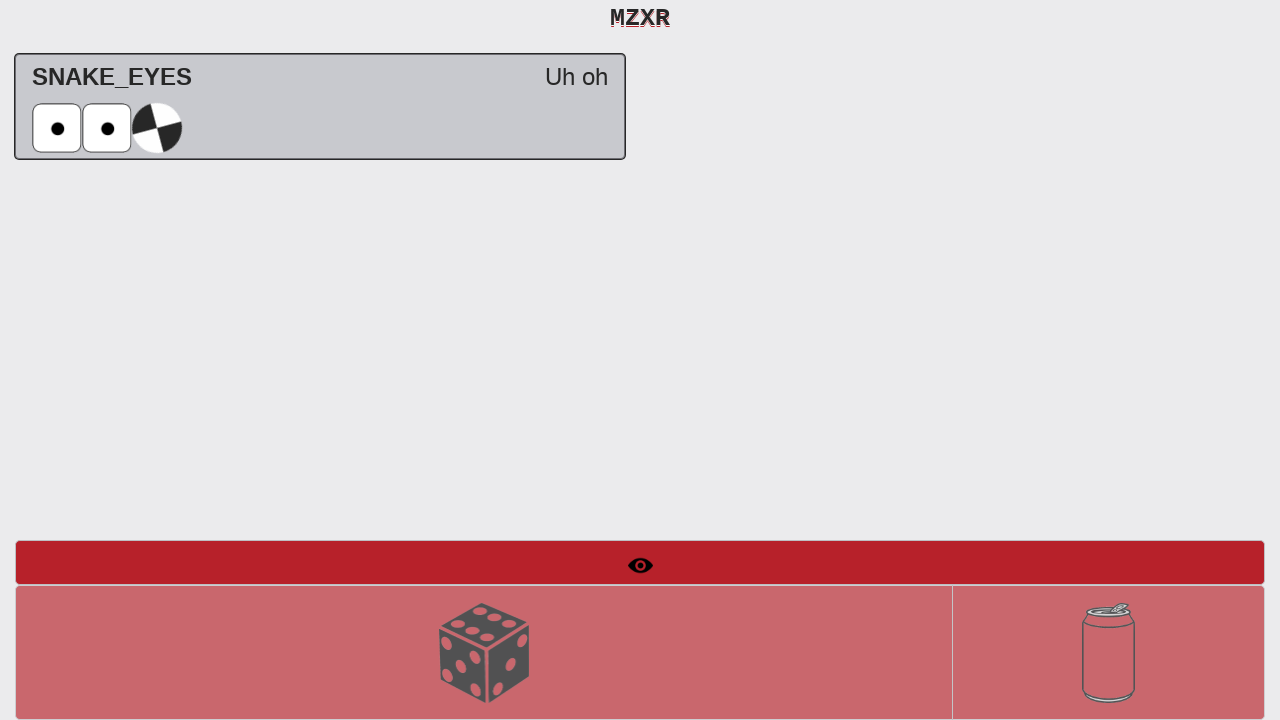

Verified 'SNAKE_EYES Finish your drink' message is visible - snake eyes scenario confirmed
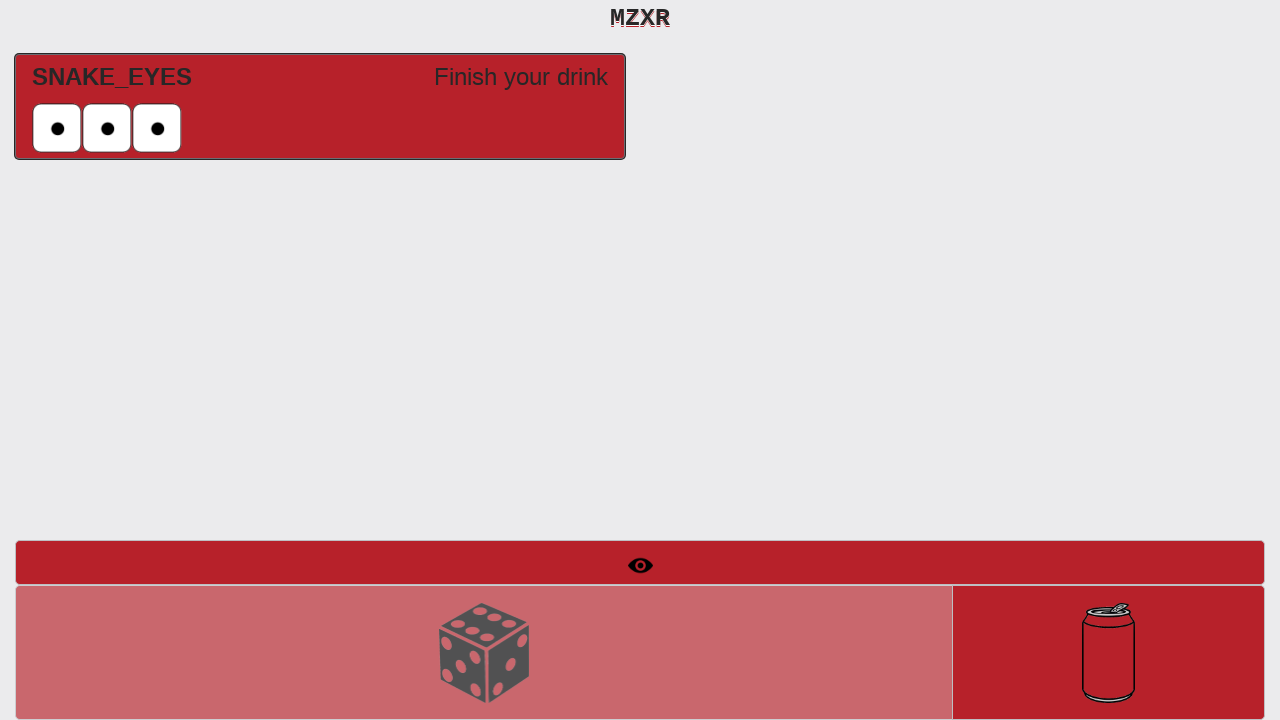

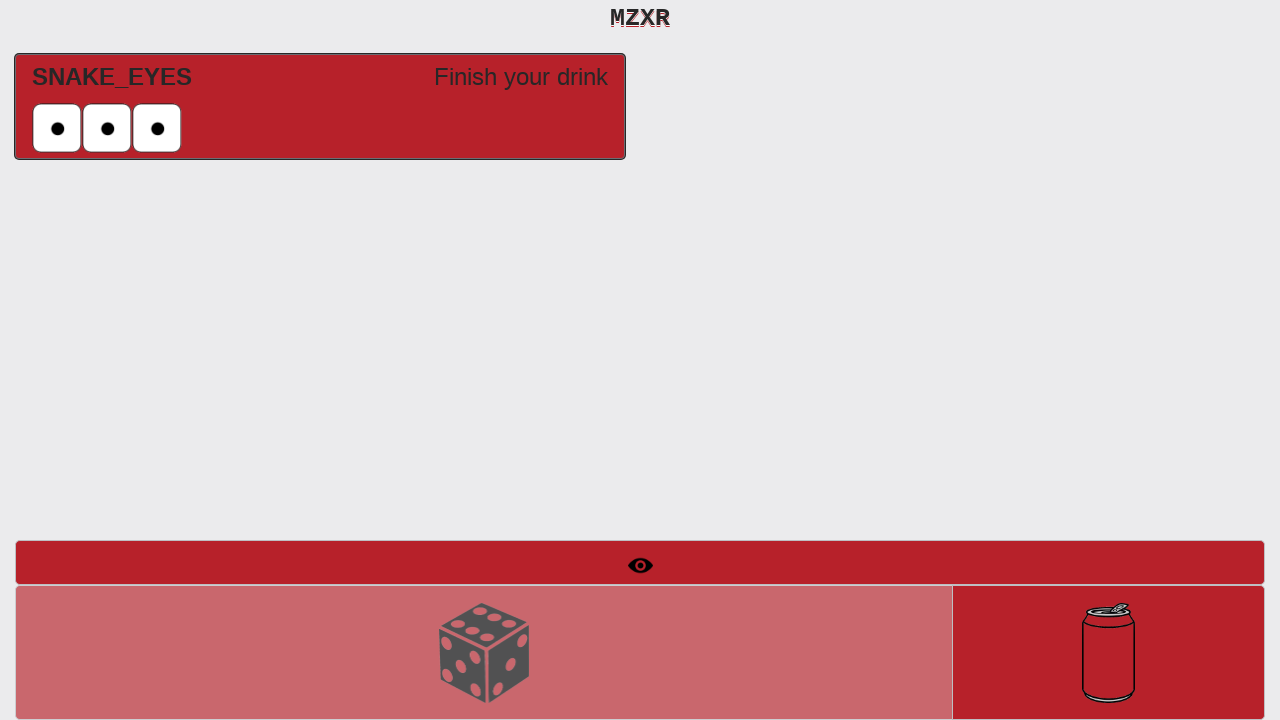